Tests page scrolling by first scrolling down and then scrolling back up using keyboard simulation

Starting URL: https://market99.com/

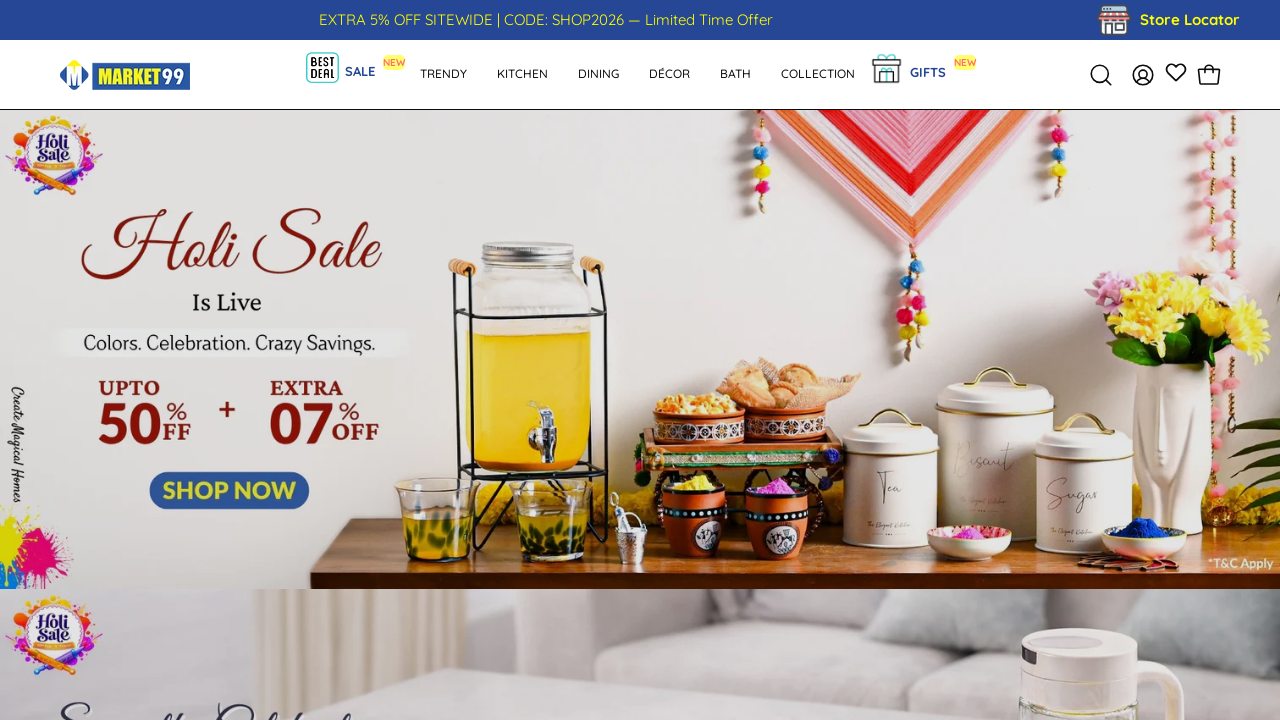

Pressed Page Down key to scroll down the page
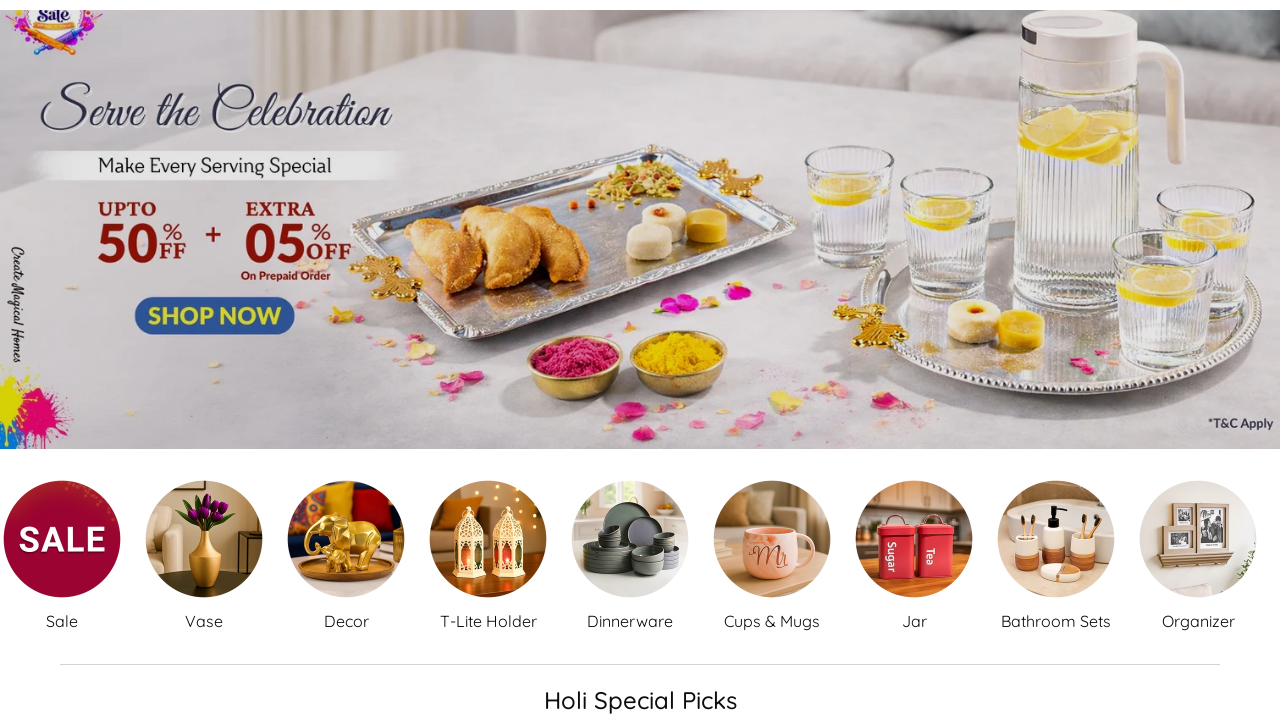

Waited 2 seconds for page to settle after scrolling down
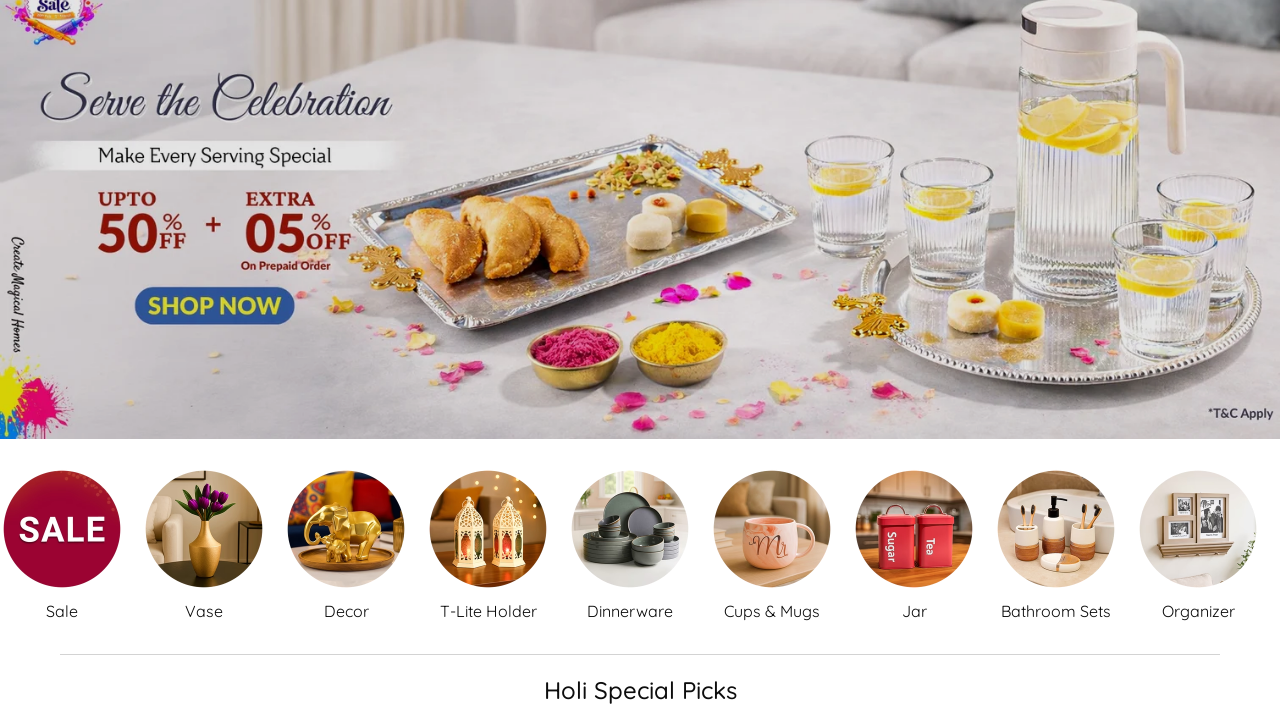

Pressed Page Up key to scroll back up the page
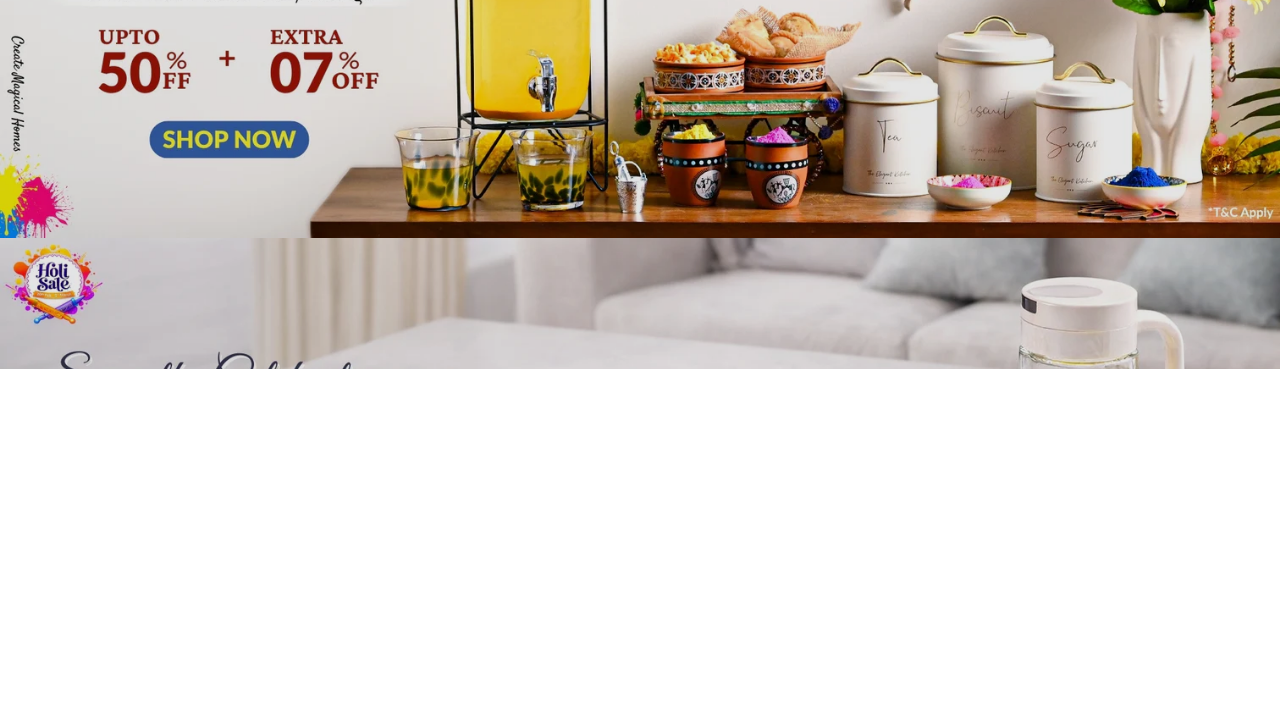

Waited 2 seconds for page to settle after scrolling up
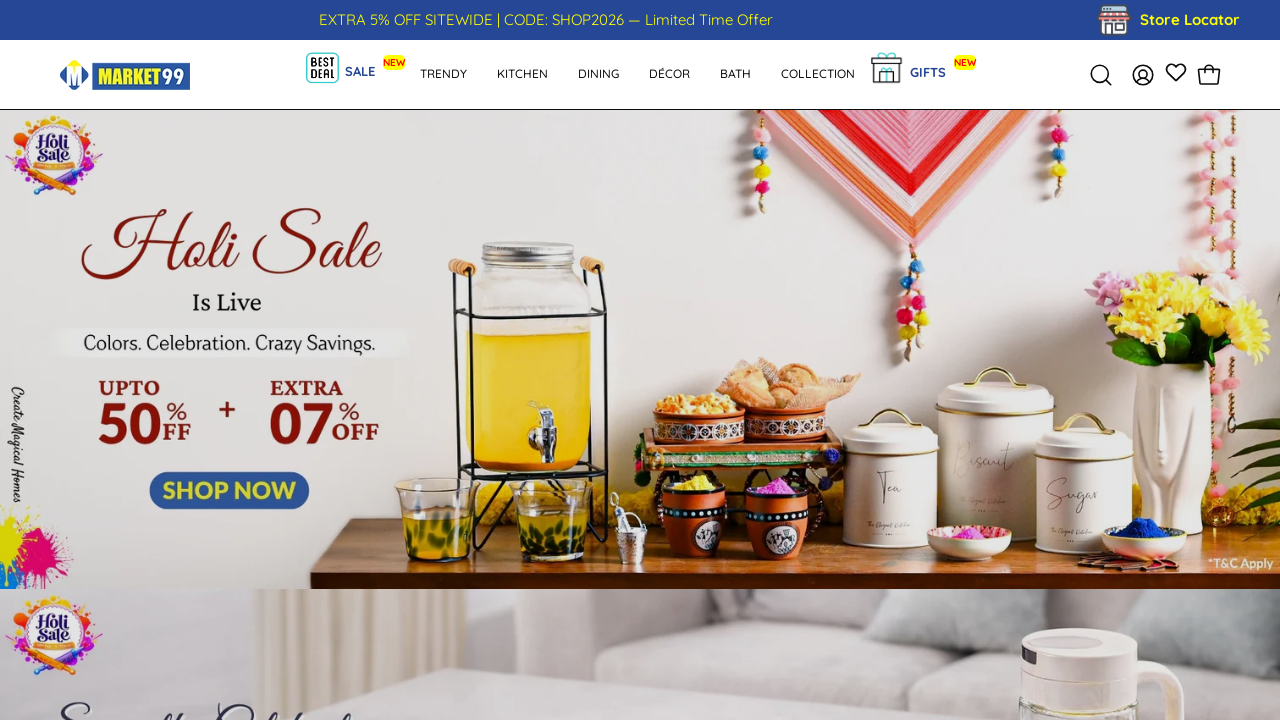

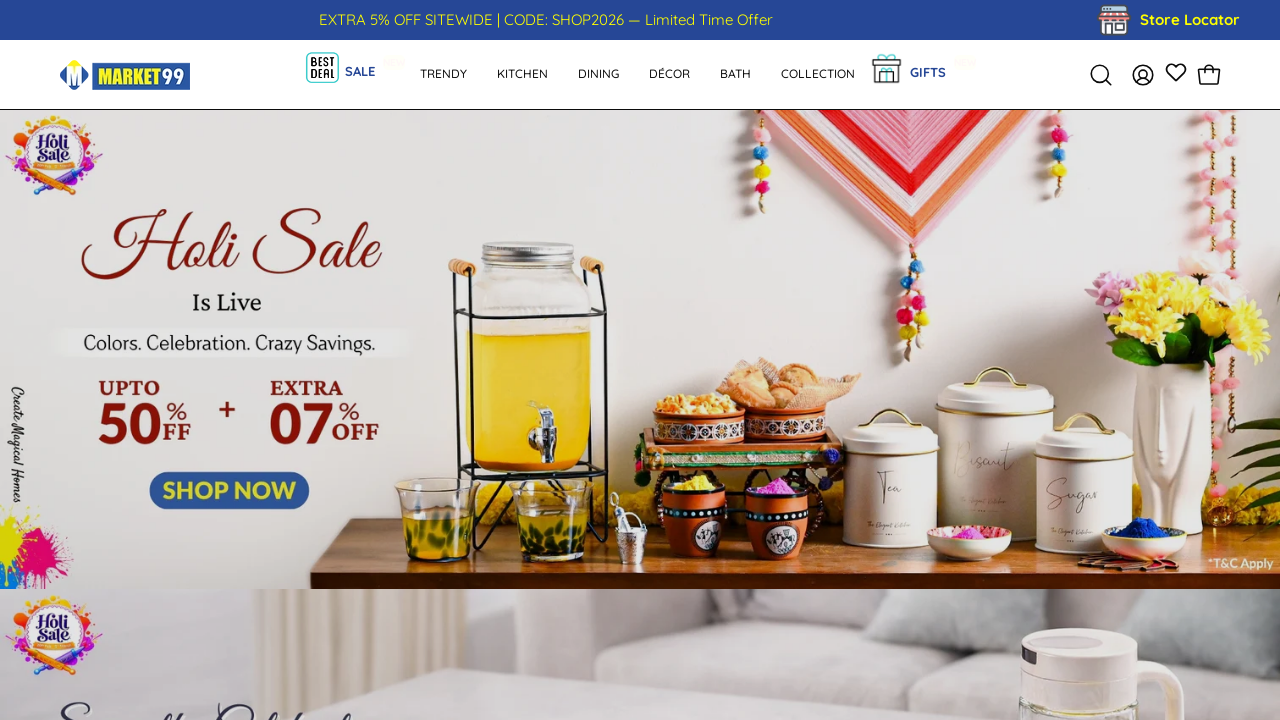